Tests that pressing Escape cancels edits and reverts to original text

Starting URL: https://demo.playwright.dev/todomvc

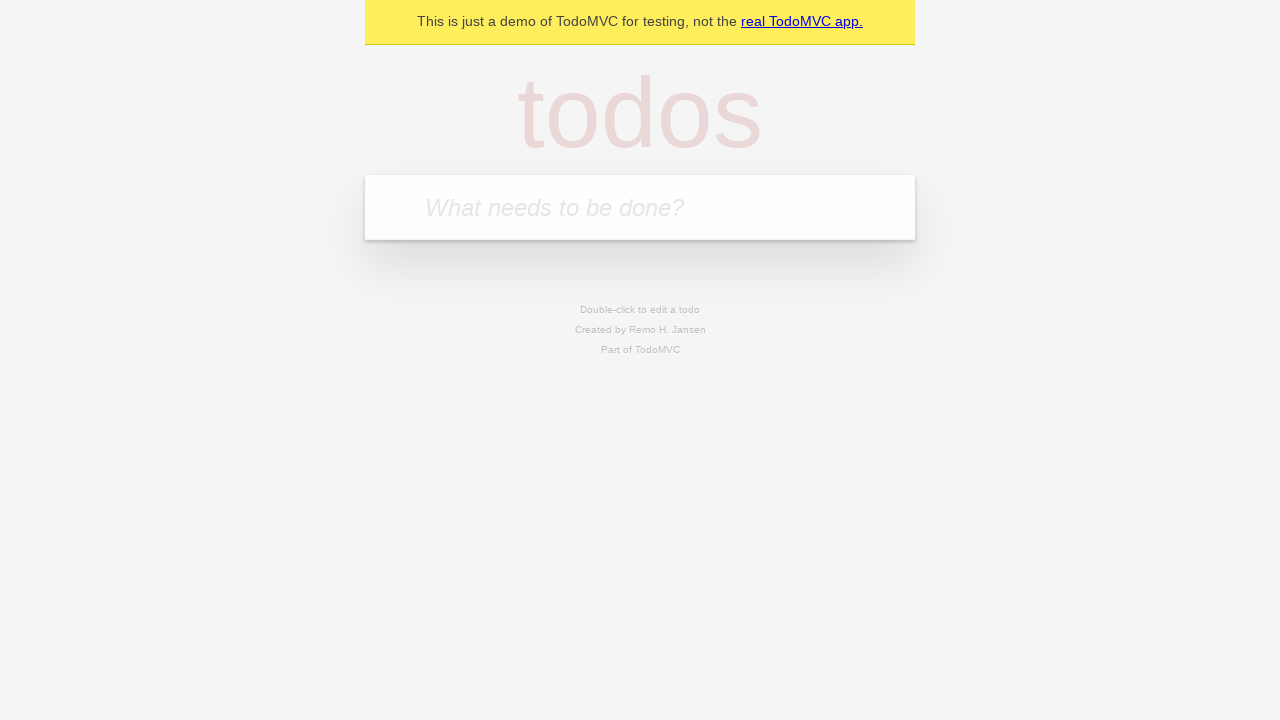

Filled first todo input with 'buy some cheese' on internal:attr=[placeholder="What needs to be done?"i]
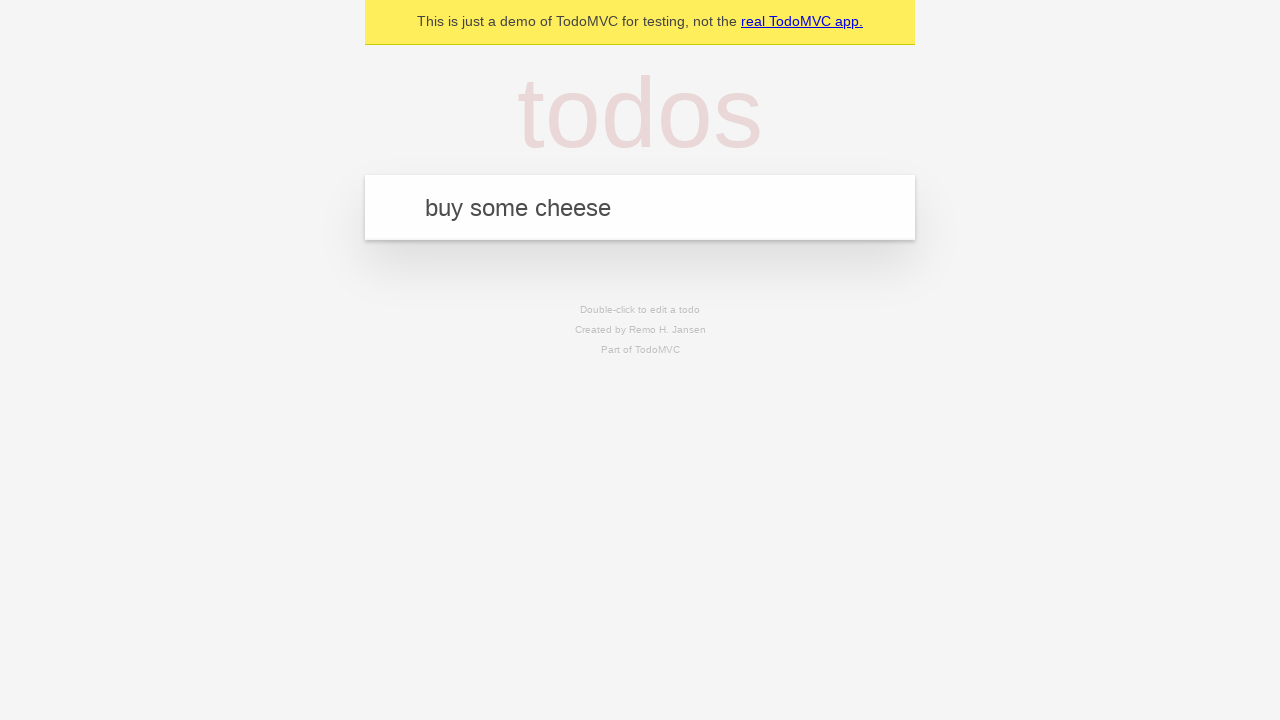

Pressed Enter to create first todo on internal:attr=[placeholder="What needs to be done?"i]
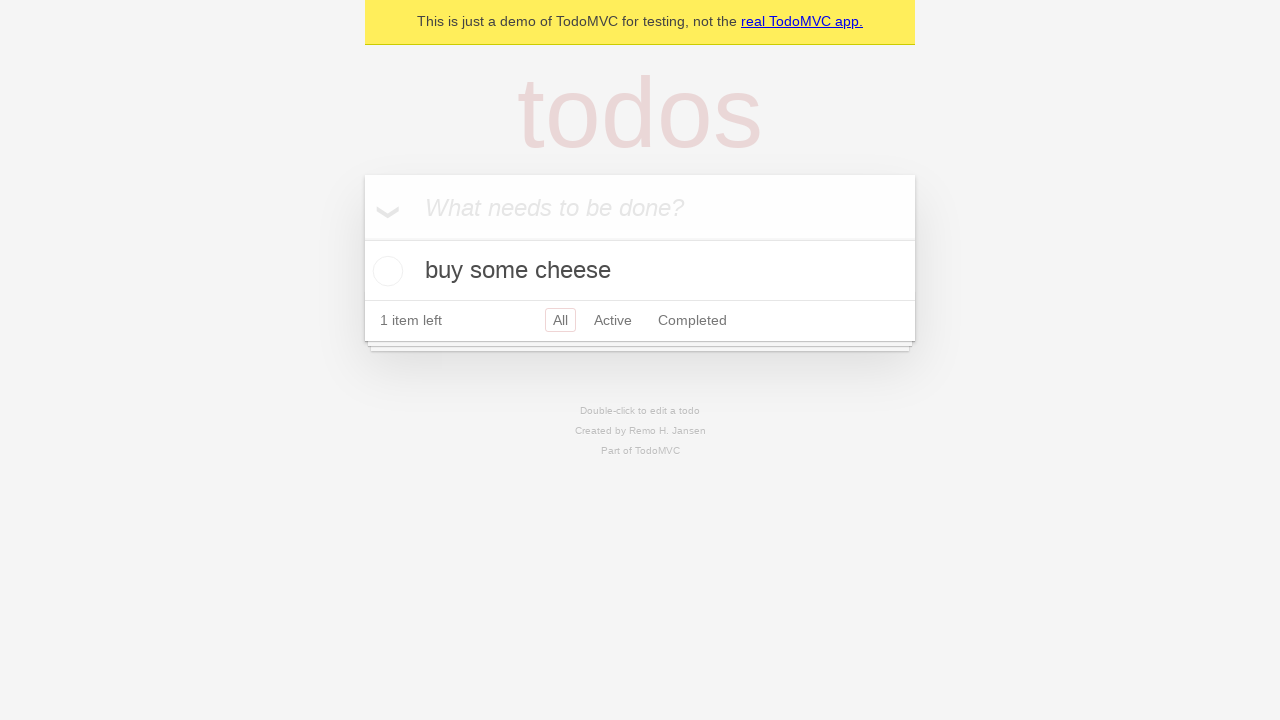

Filled second todo input with 'feed the cat' on internal:attr=[placeholder="What needs to be done?"i]
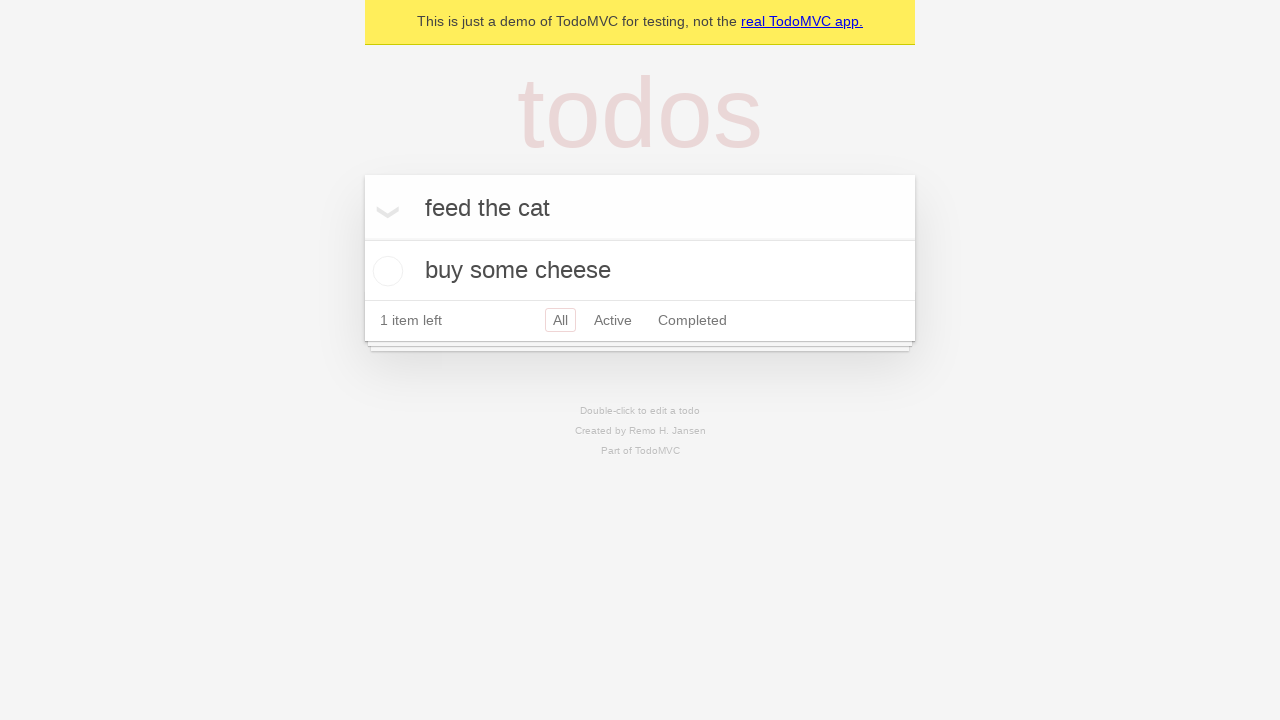

Pressed Enter to create second todo on internal:attr=[placeholder="What needs to be done?"i]
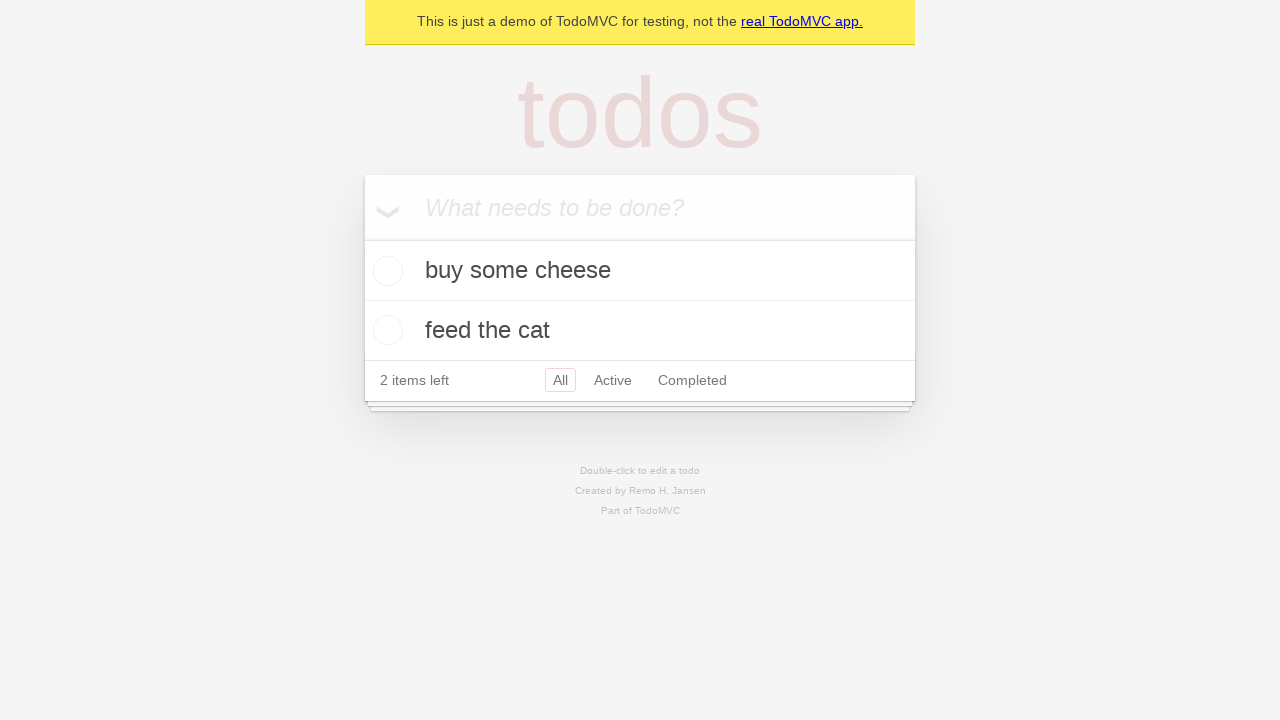

Filled third todo input with 'book a doctors appointment' on internal:attr=[placeholder="What needs to be done?"i]
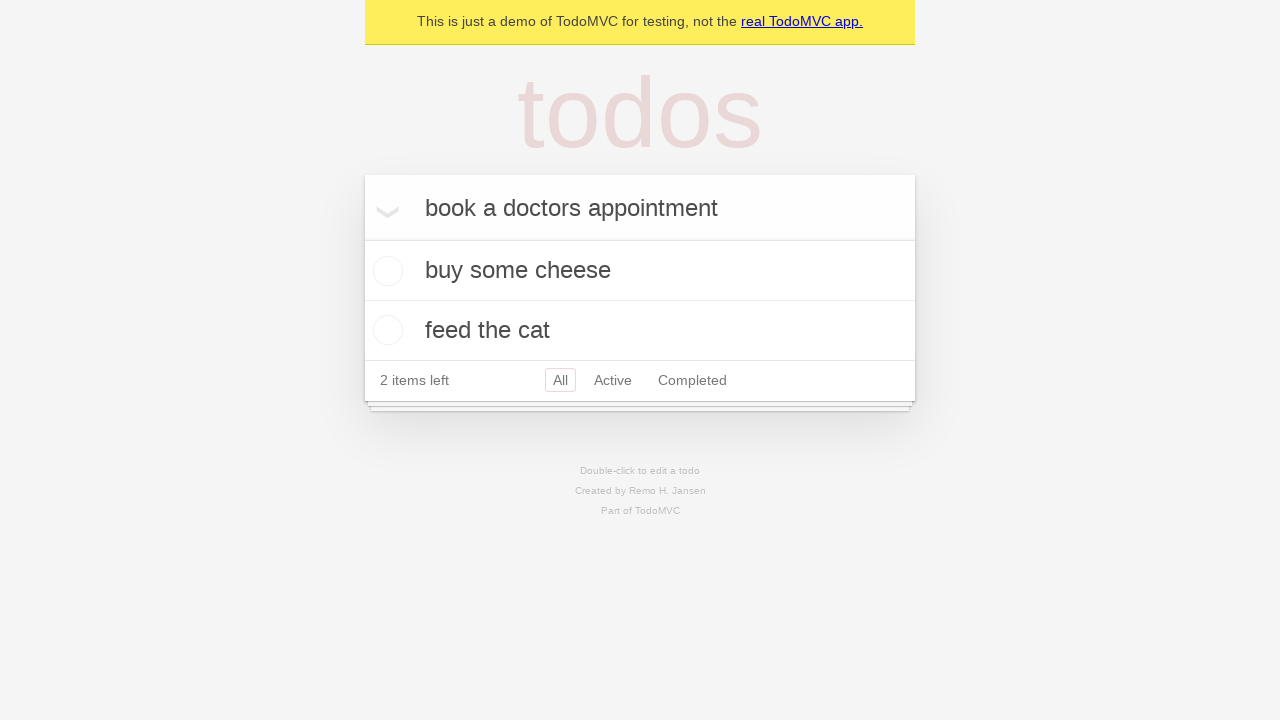

Pressed Enter to create third todo on internal:attr=[placeholder="What needs to be done?"i]
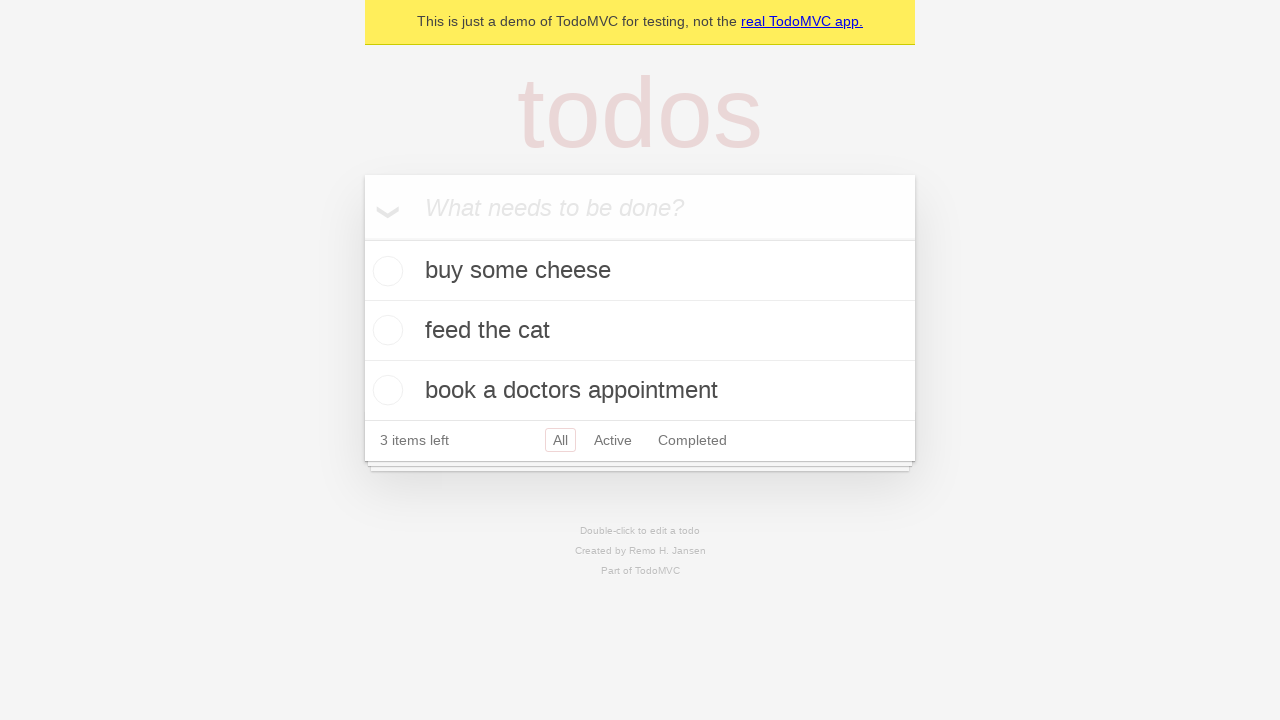

Double-clicked second todo item to enter edit mode at (640, 331) on internal:testid=[data-testid="todo-item"s] >> nth=1
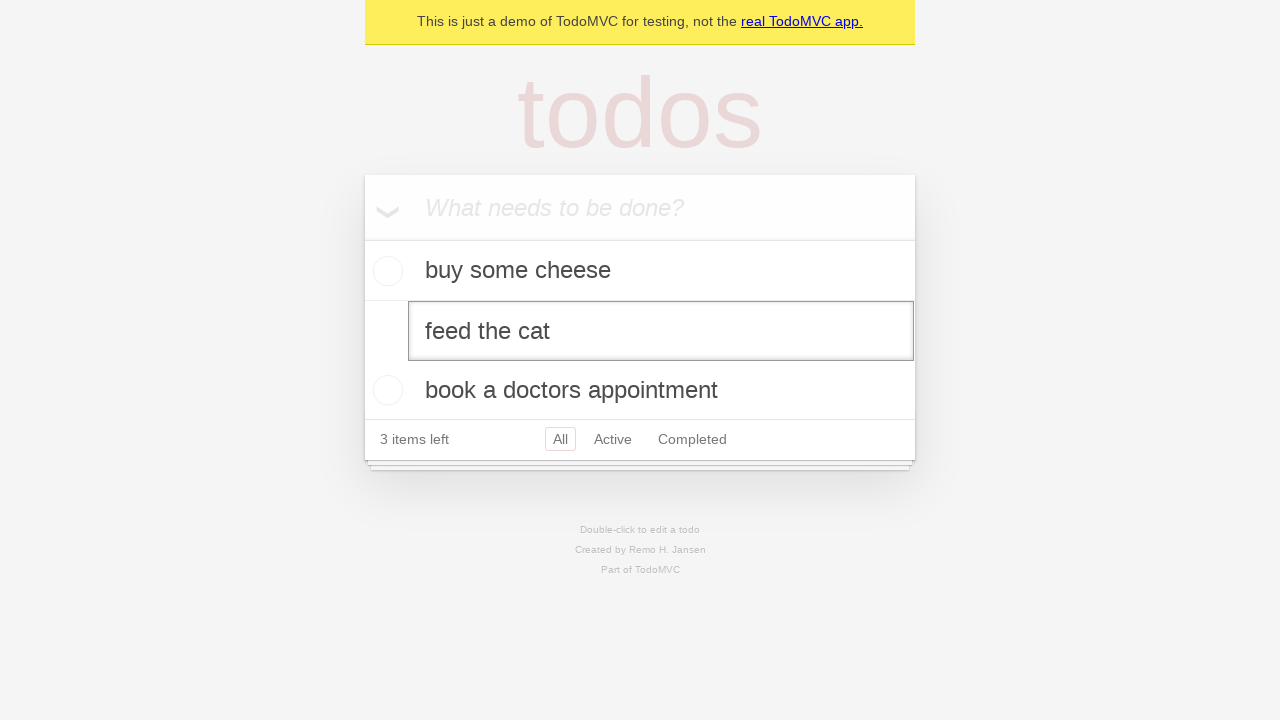

Filled edit field with 'buy some sausages' on internal:testid=[data-testid="todo-item"s] >> nth=1 >> internal:role=textbox[nam
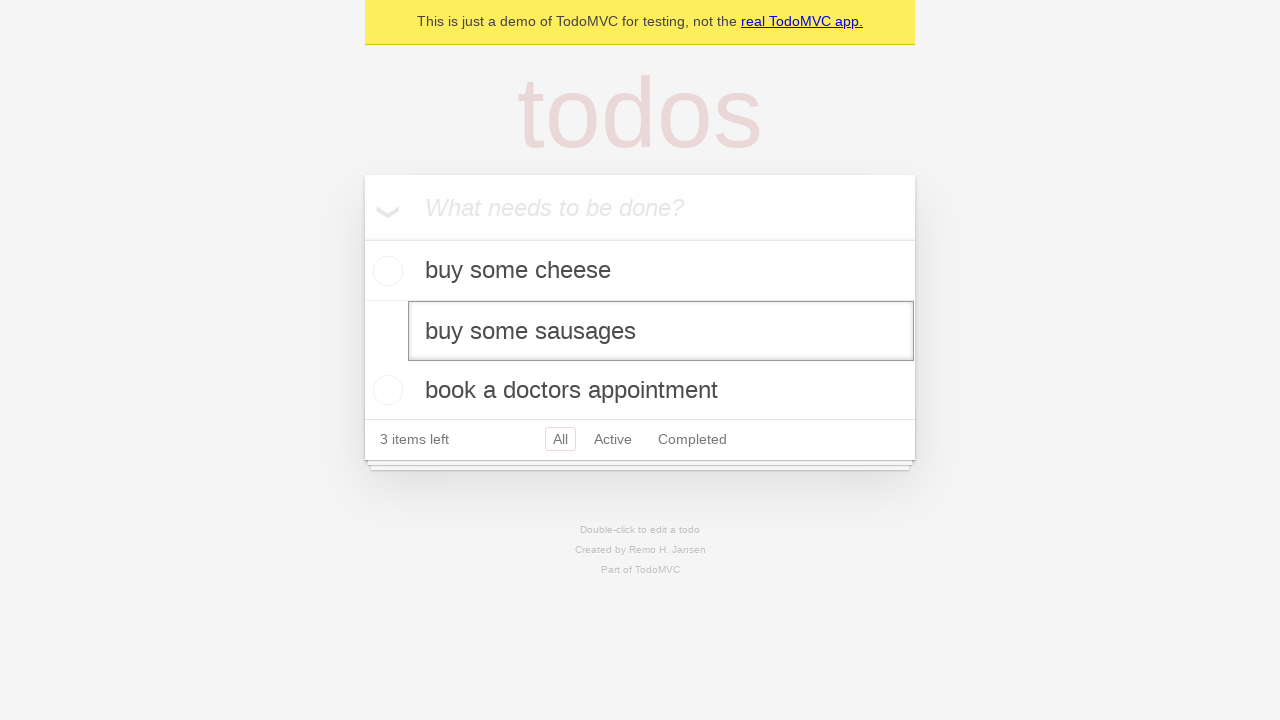

Pressed Escape to cancel edit and revert to original text on internal:testid=[data-testid="todo-item"s] >> nth=1 >> internal:role=textbox[nam
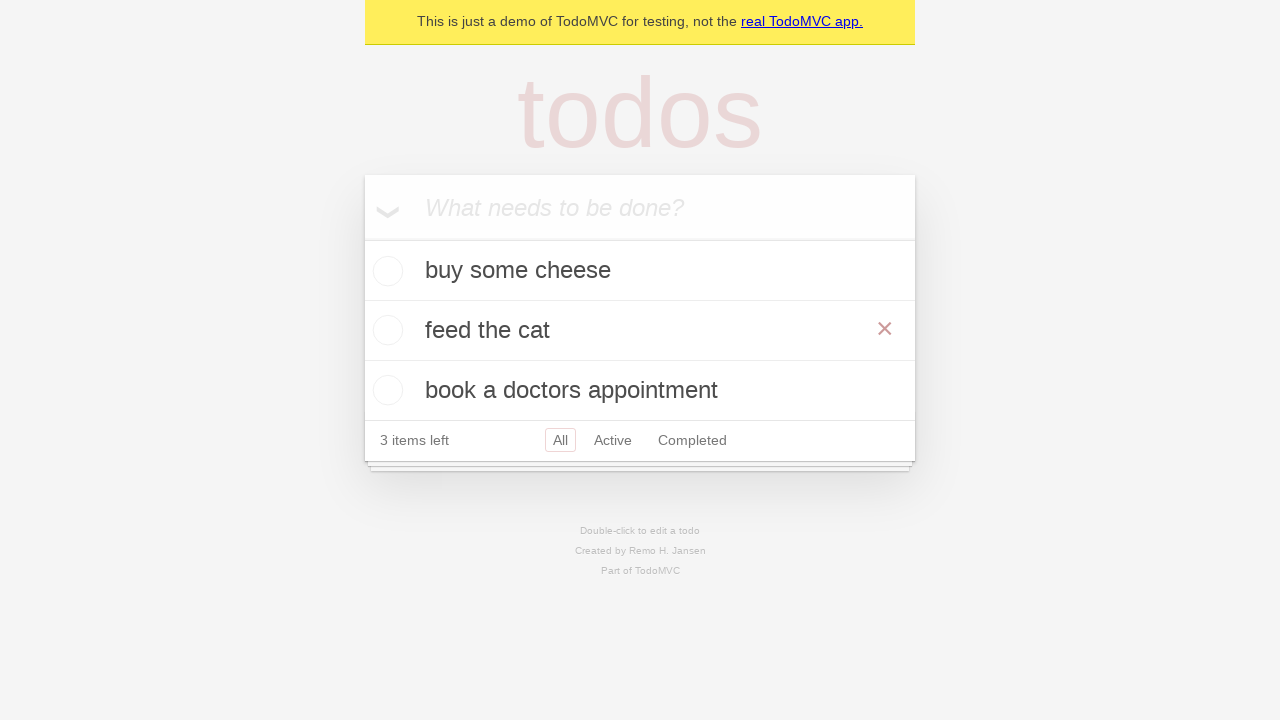

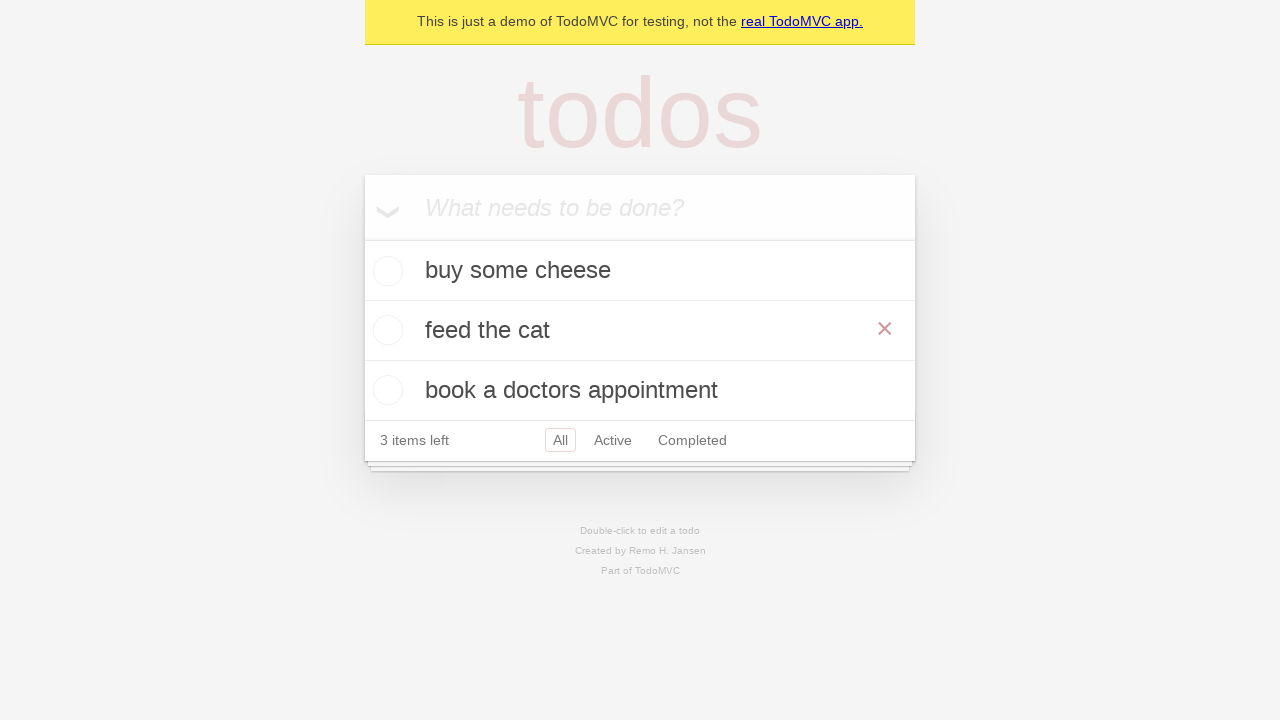